Tests Angular two-way data binding by typing a name in the input field and verifying the greeting text updates accordingly

Starting URL: https://angularjs.org

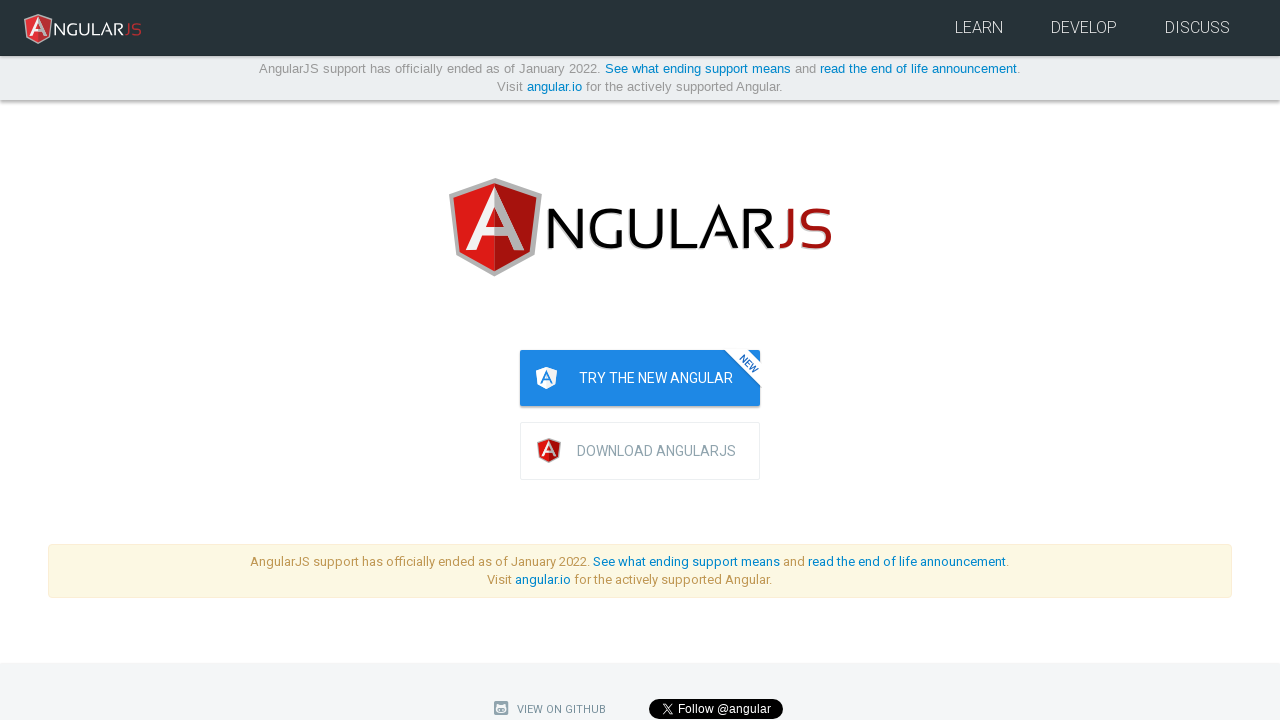

Filled input field with 'jProtractor' to test two-way data binding on input[ng-model='yourName']
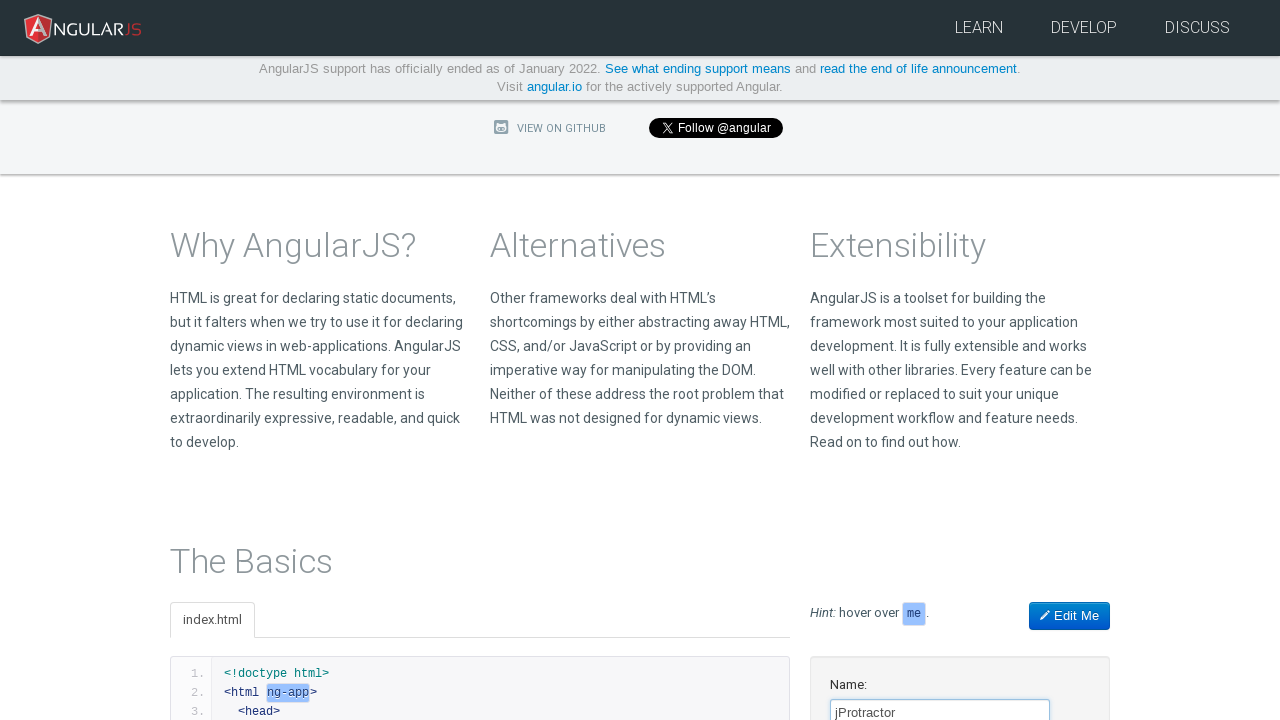

Located greeting element with ng-binding attribute
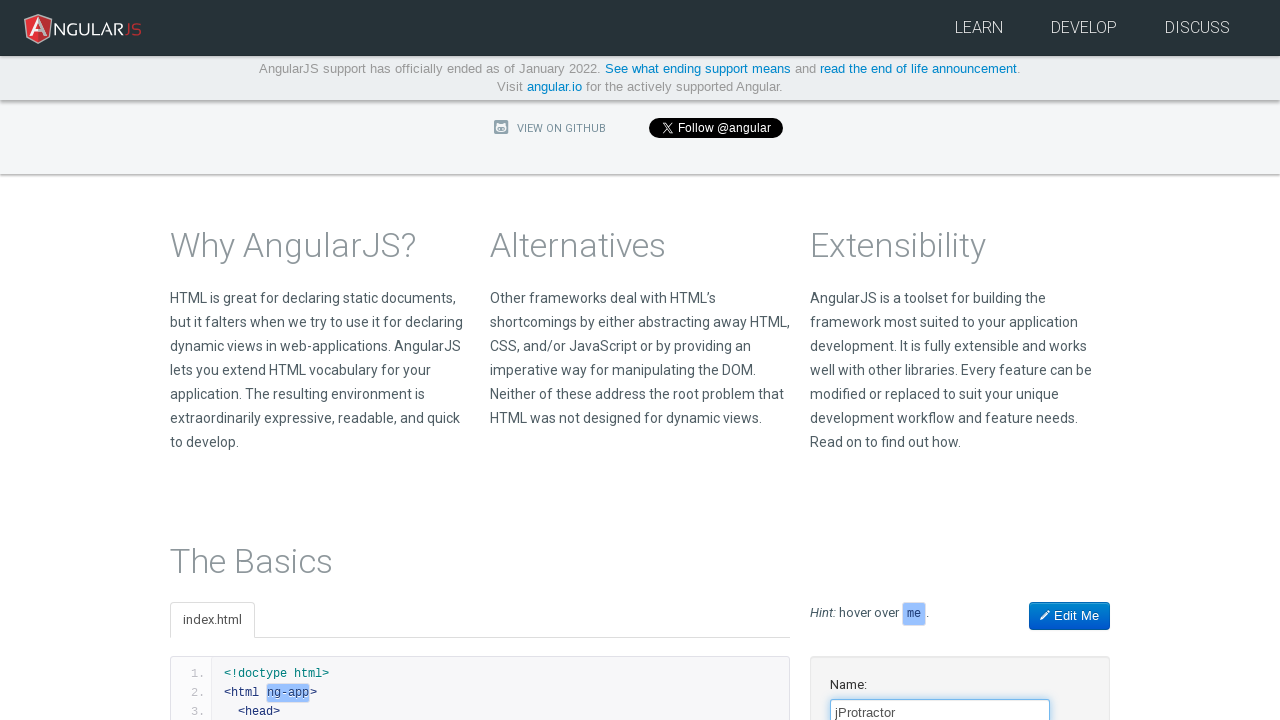

Located greeting element using alternative text selector
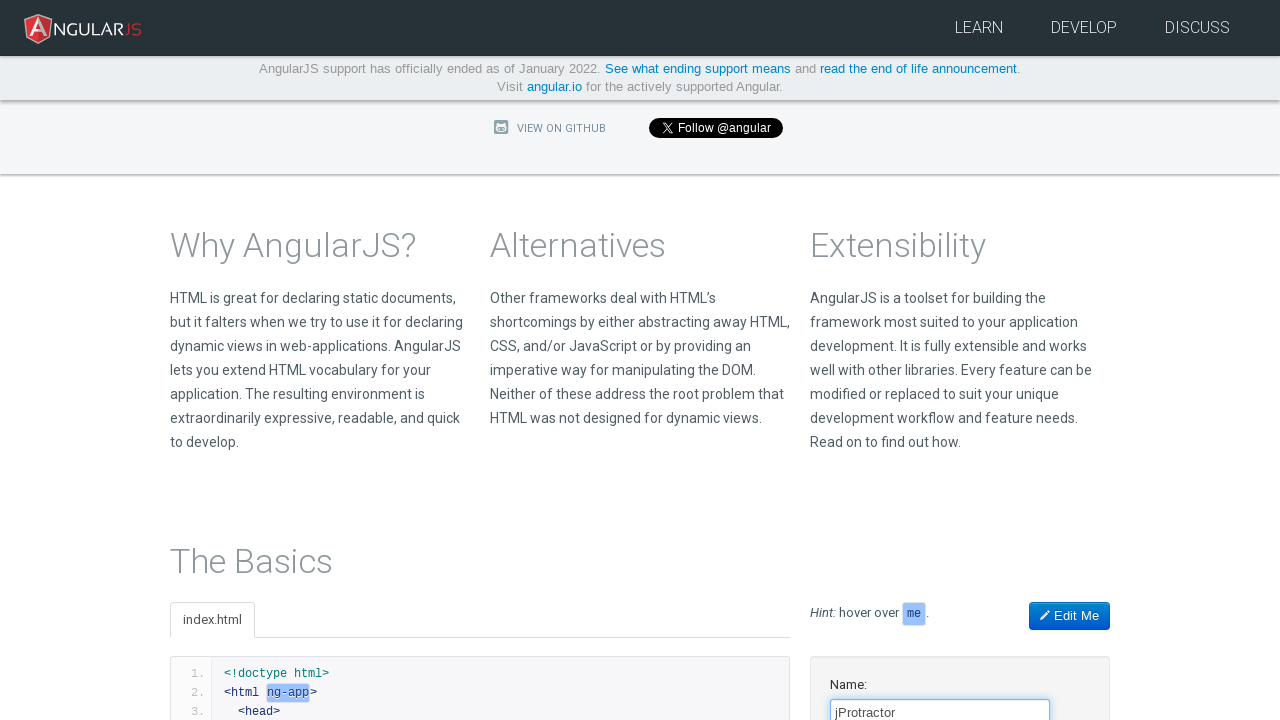

Verified greeting text 'Hello jProtractor!' appears, confirming two-way data binding works
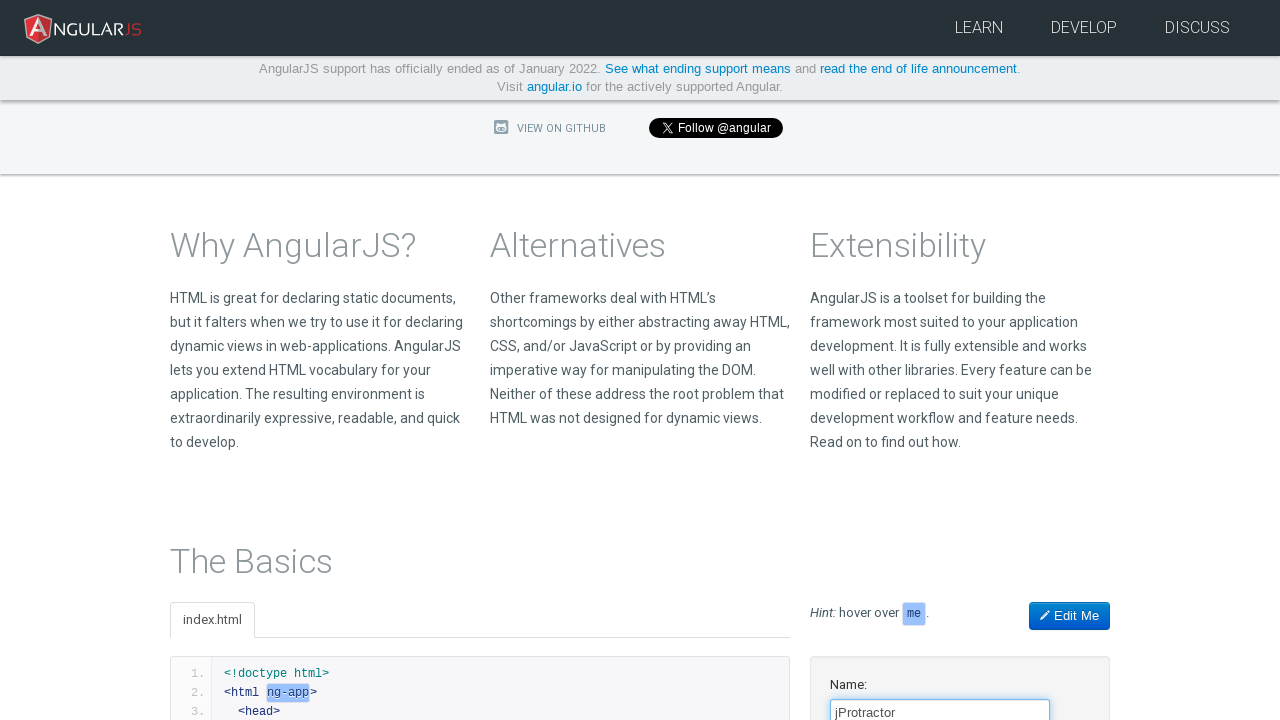

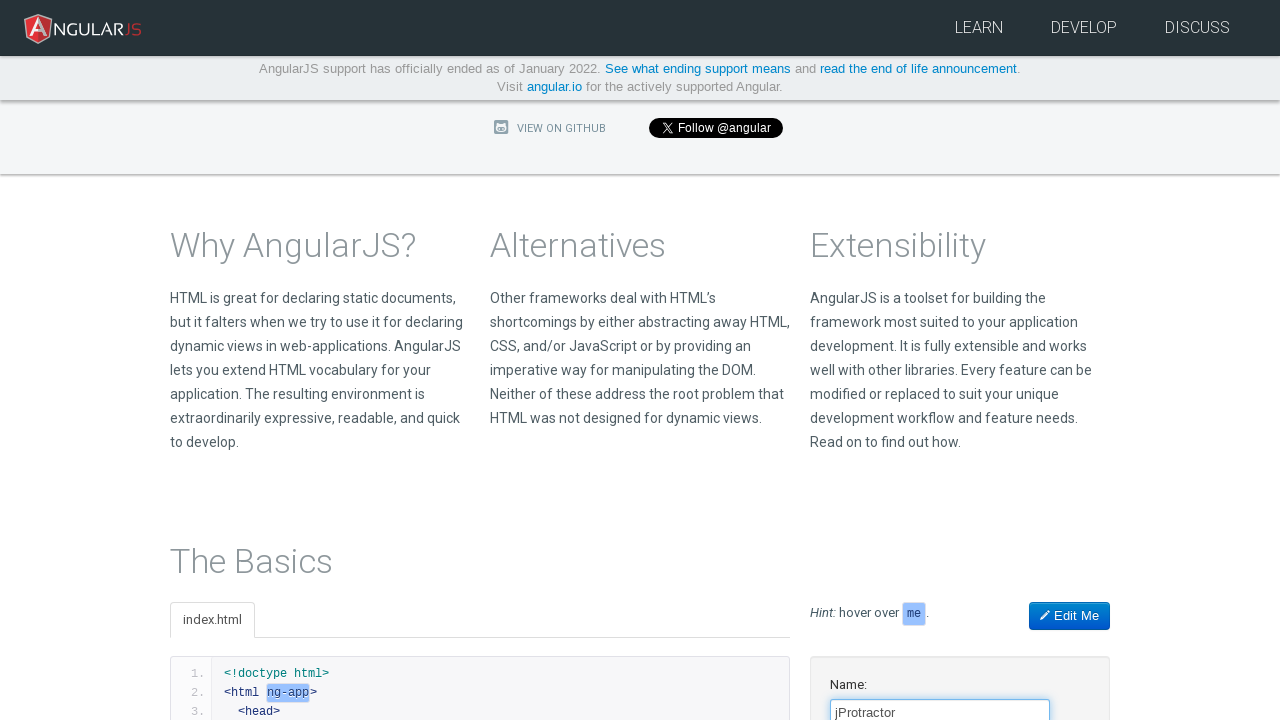